Tests working with multiple browser windows by clicking a link that opens a new window, then switching between windows and verifying their titles.

Starting URL: https://the-internet.herokuapp.com/windows

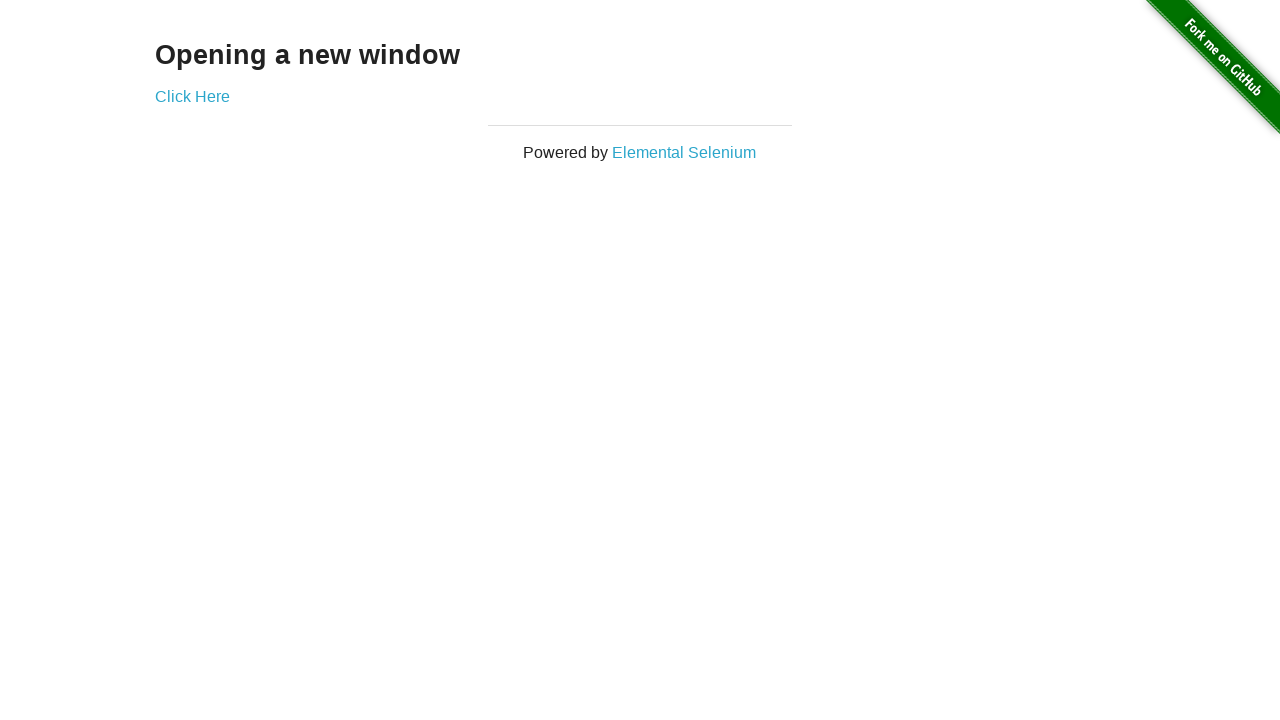

Clicked link that opens a new window at (192, 96) on .example a
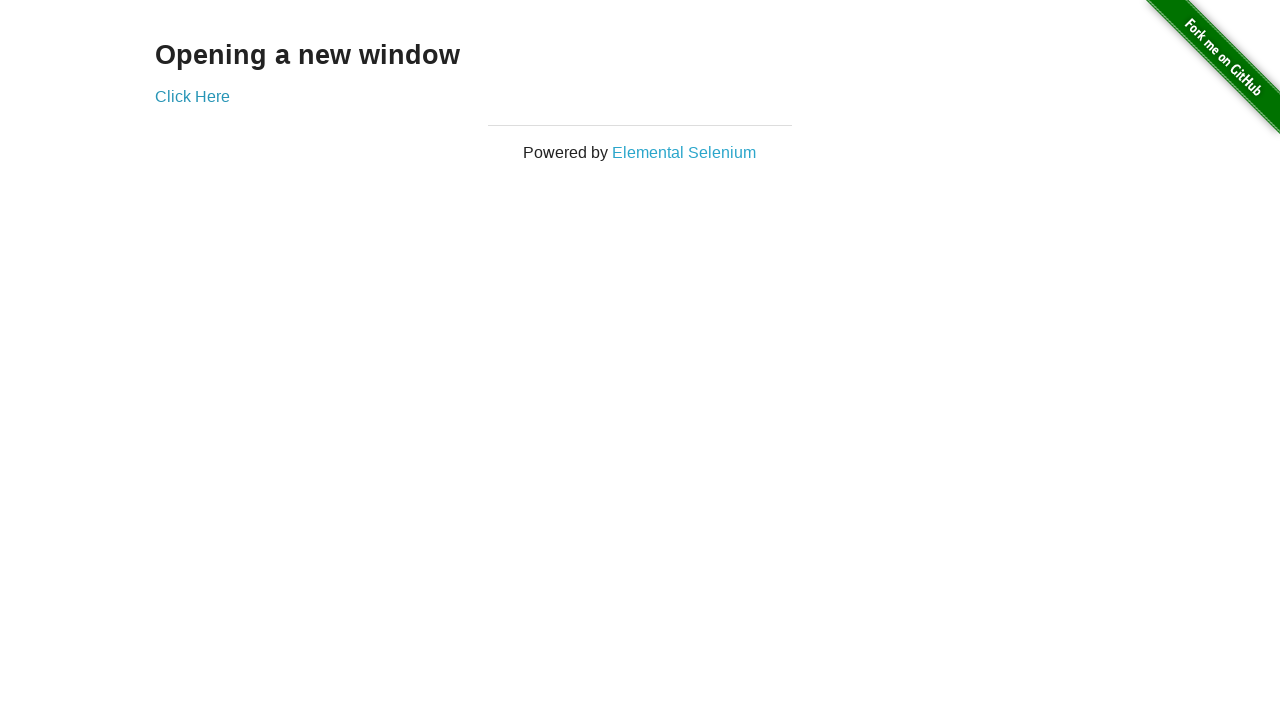

New window loaded
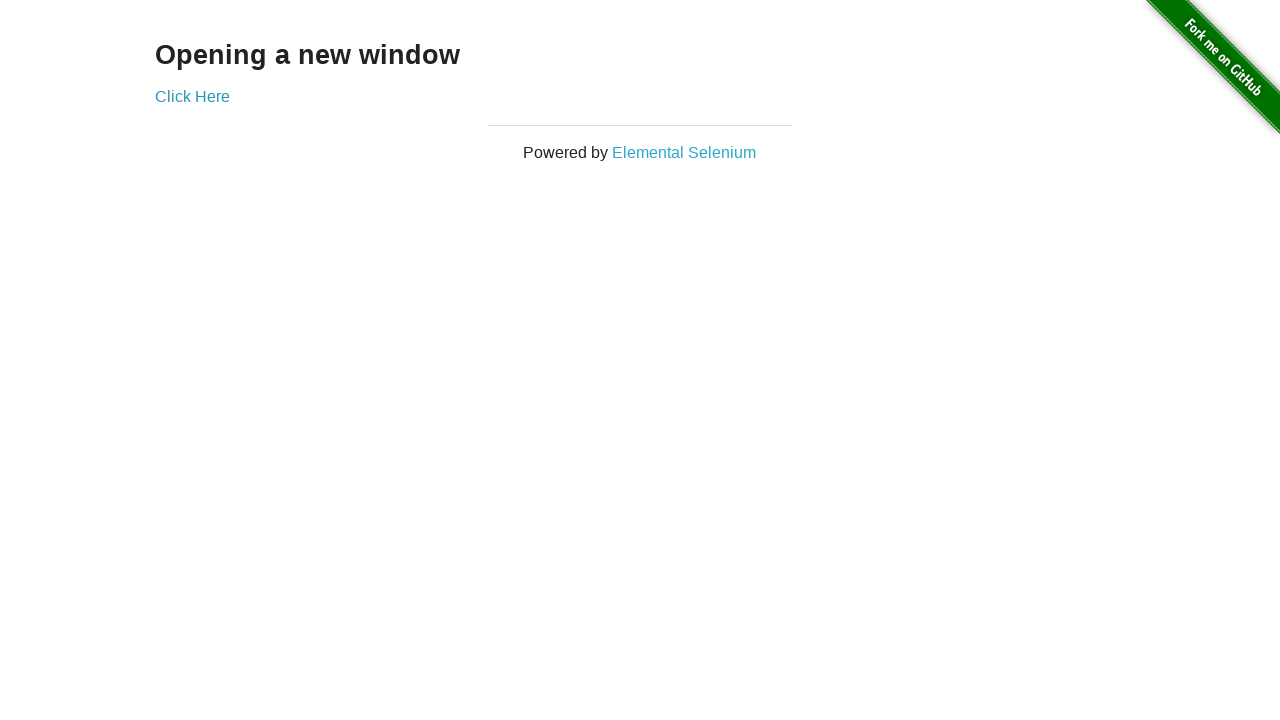

Verified original window title is 'The Internet'
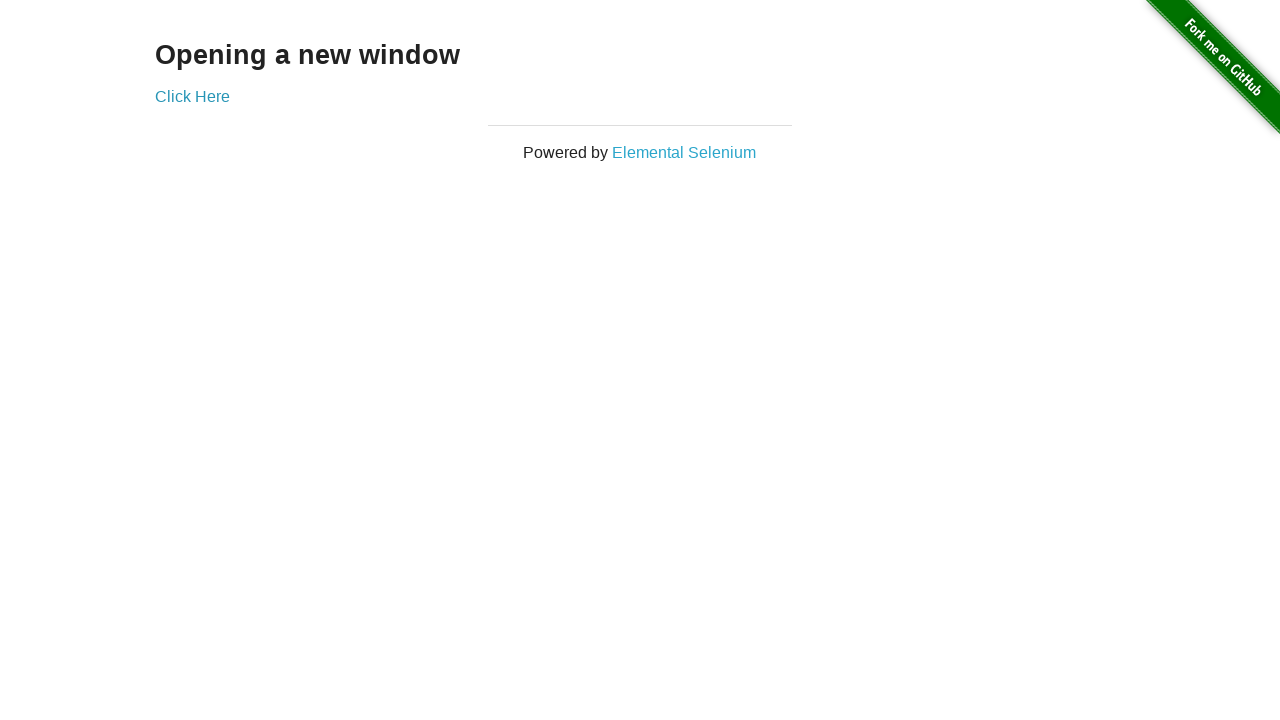

Verified new window title is 'New Window'
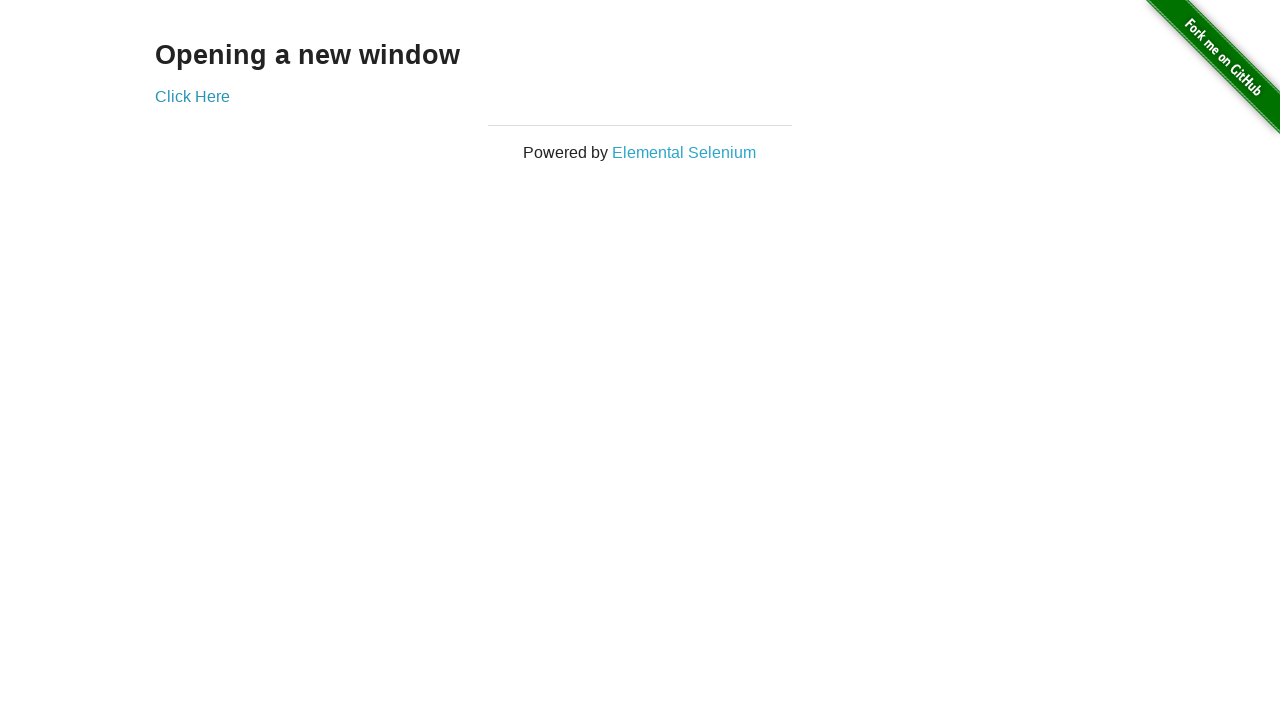

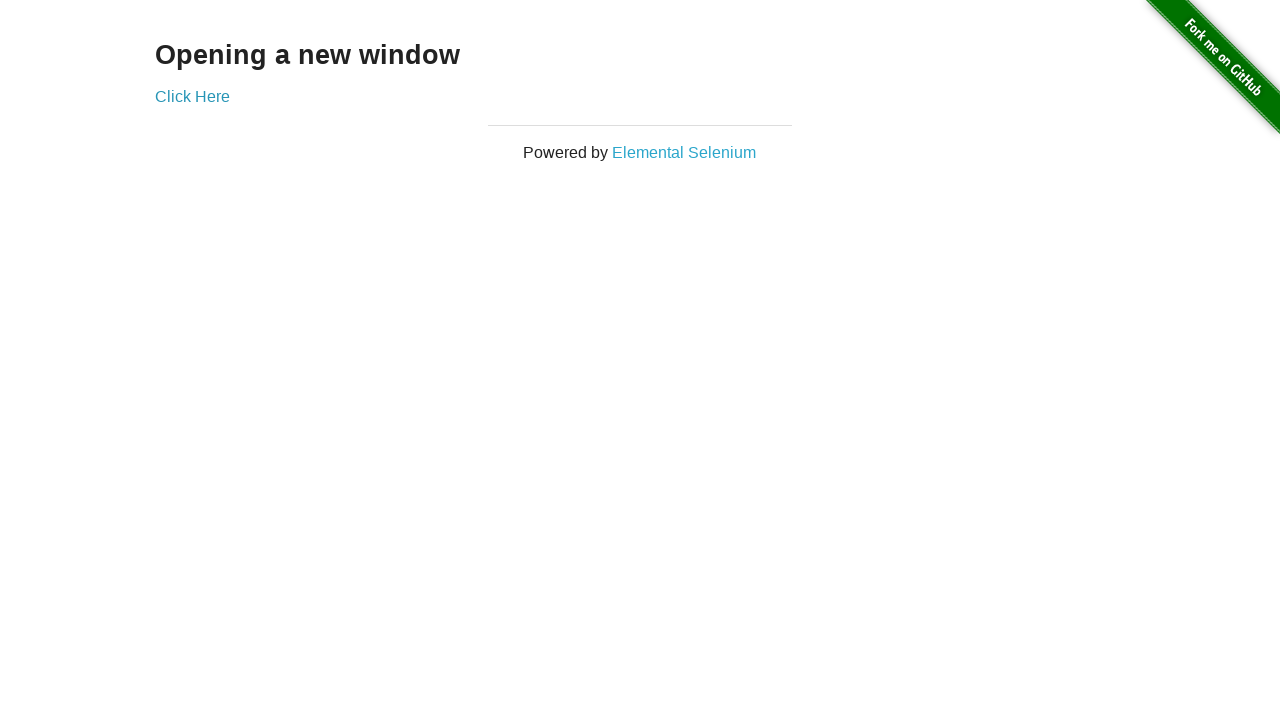